Tests drag and drop functionality on jQueryUI by navigating to the Droppable demo, switching to the iframe, and dragging an element onto a target drop zone

Starting URL: https://jqueryui.com/

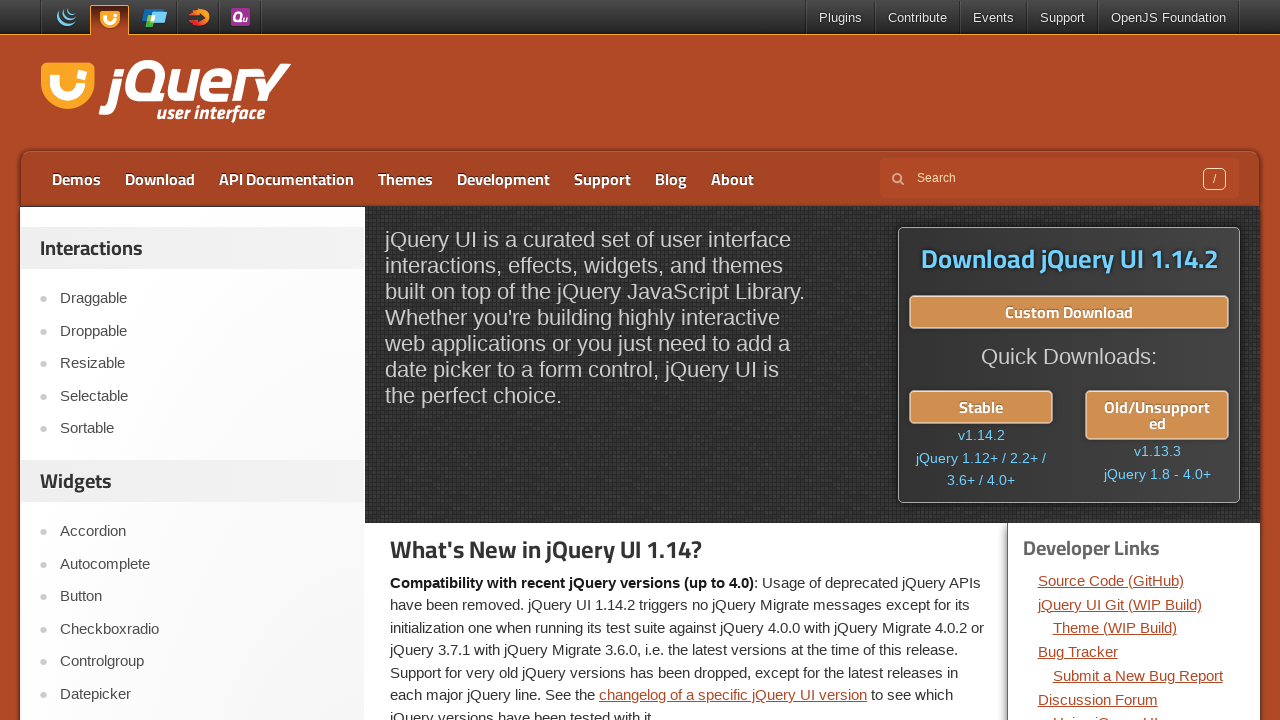

Clicked on the Droppable link to navigate to the demo at (202, 331) on text=Droppable
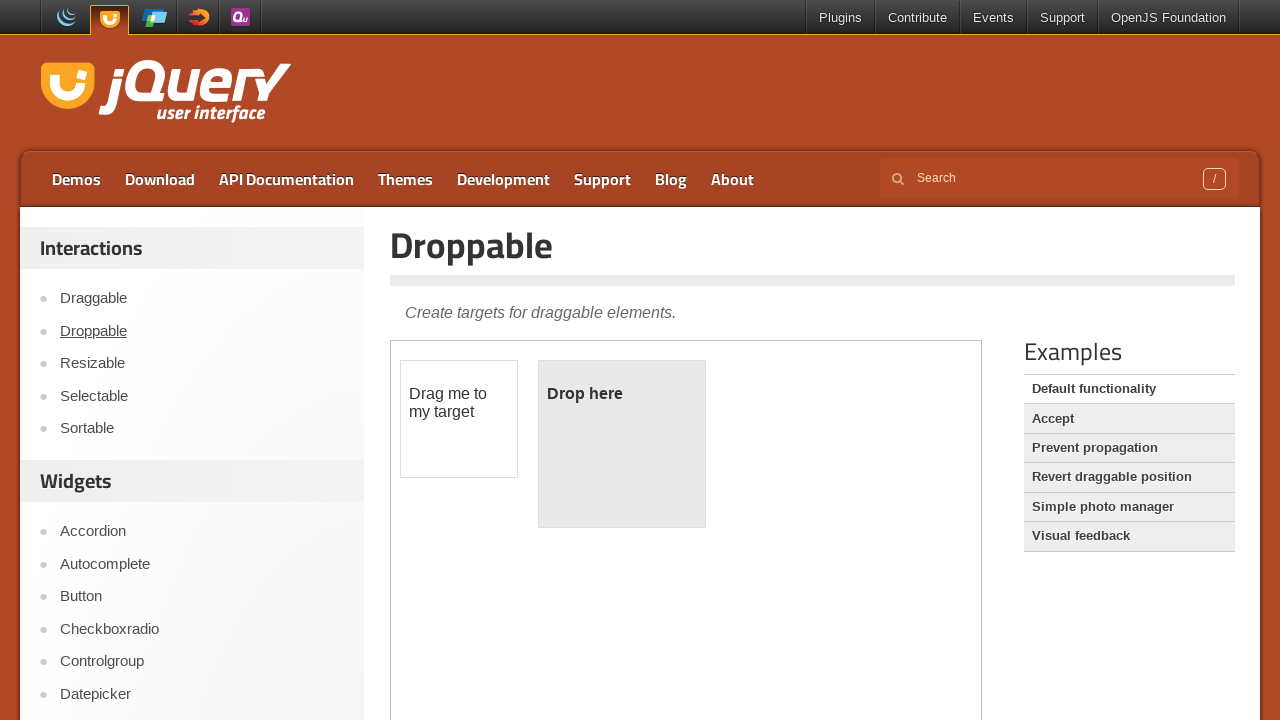

Located and switched to the iframe containing the drag and drop demo
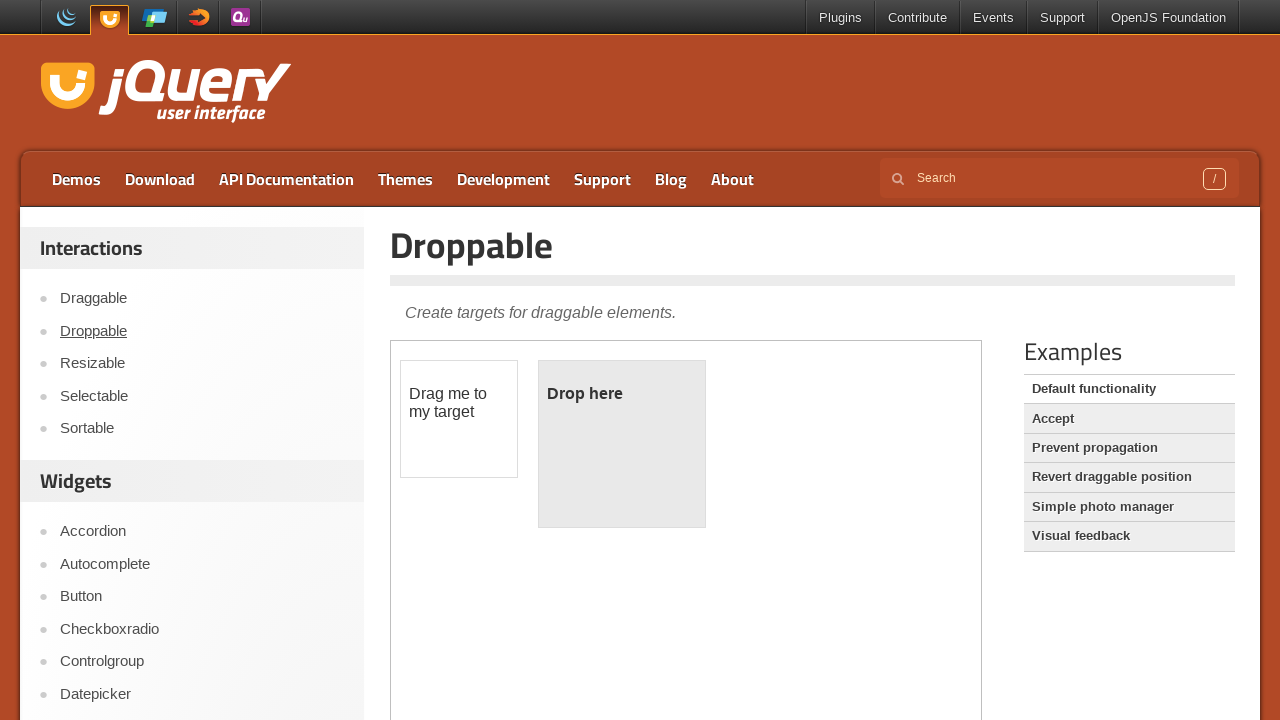

Located the draggable source element within the iframe
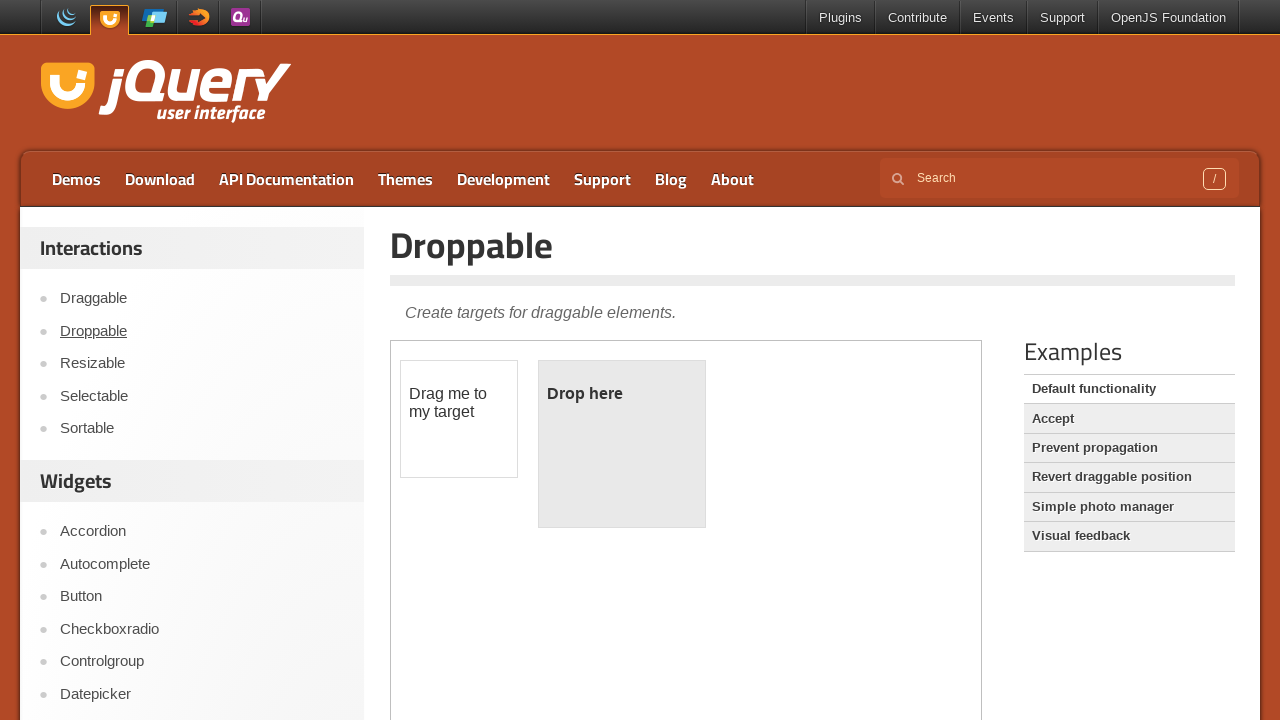

Located the droppable target element within the iframe
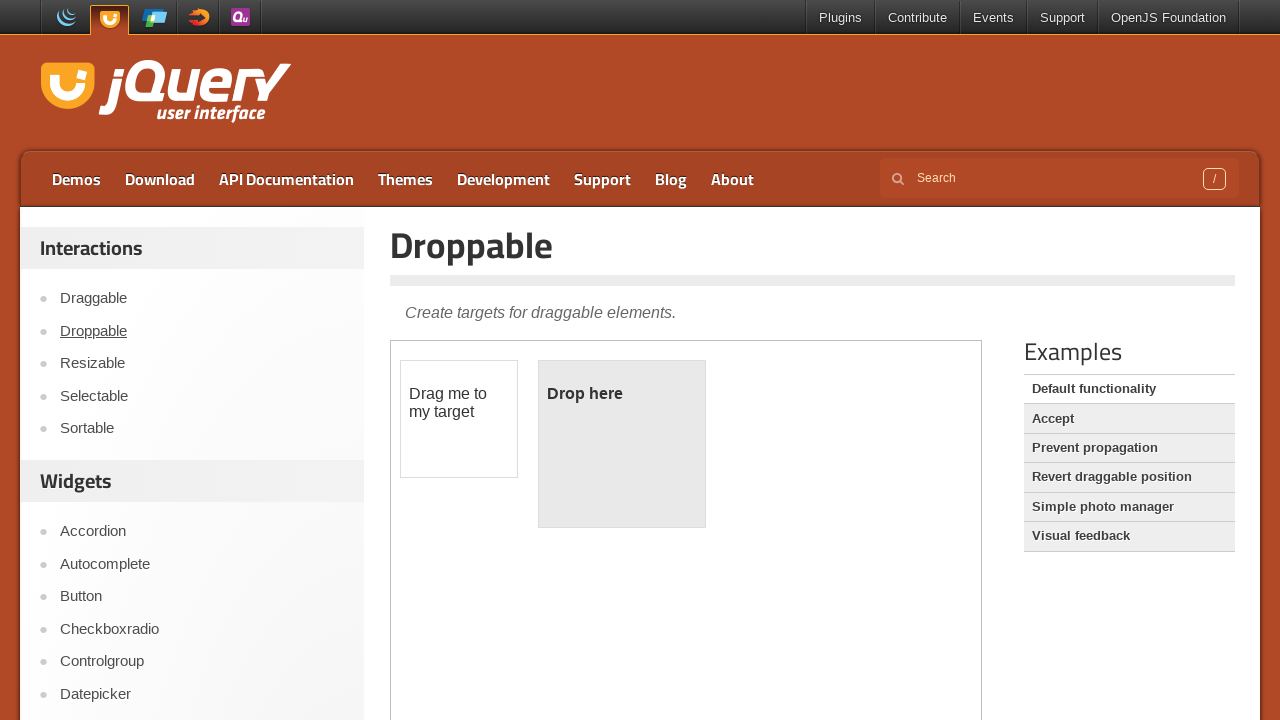

Performed drag and drop action from source element to target drop zone at (622, 444)
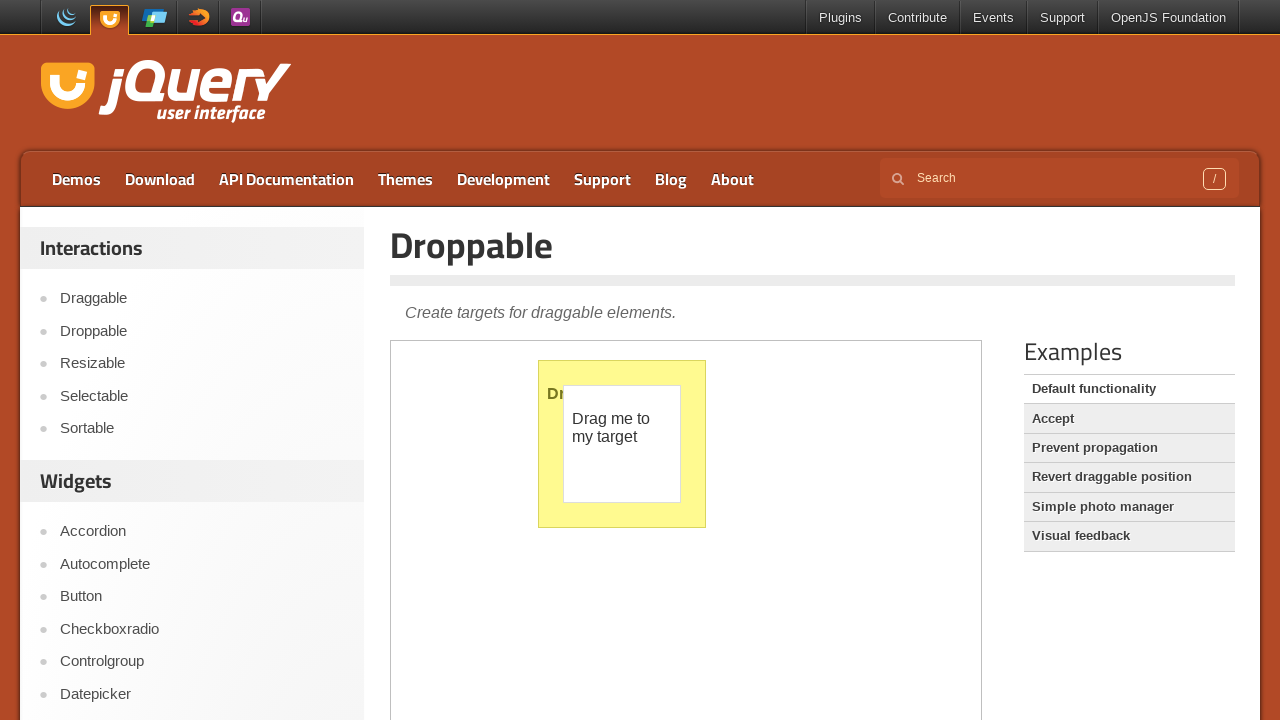

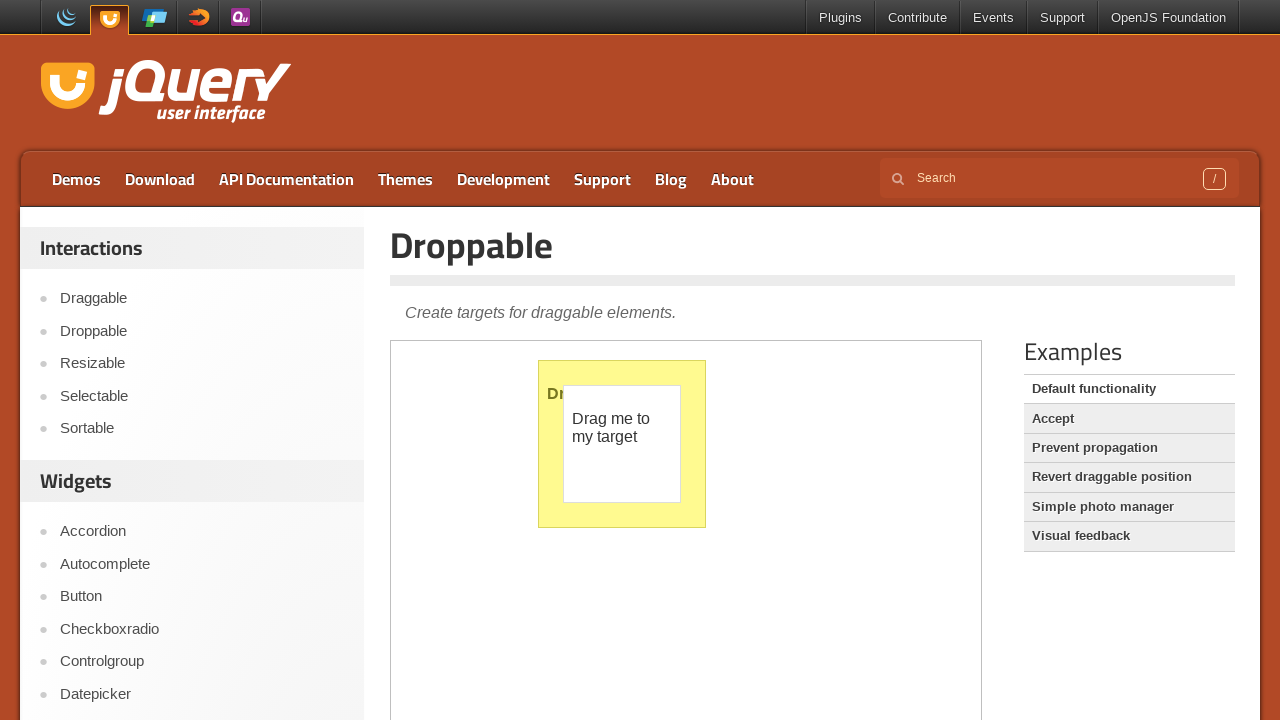